Tests visibility toggle functionality by verifying an element is visible, clicking to hide it, and confirming it becomes hidden.

Starting URL: https://rahulshettyacademy.com/AutomationPractice/

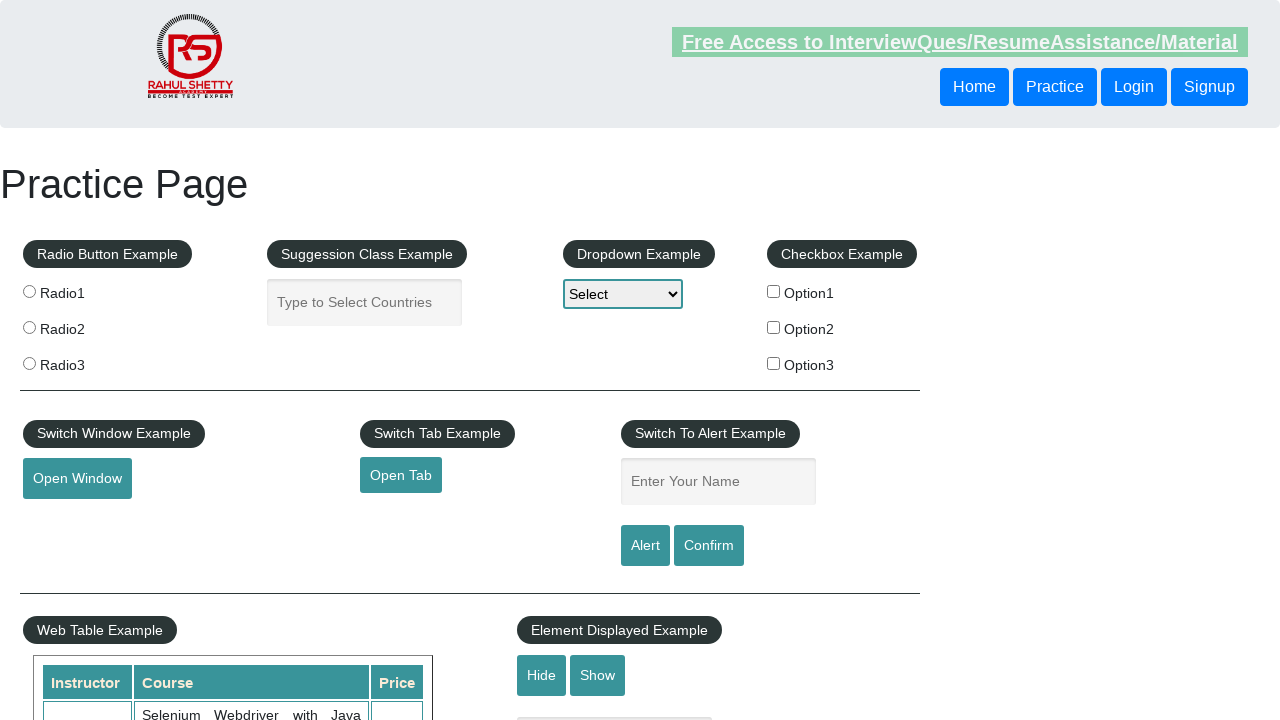

Verified that text box element is initially visible
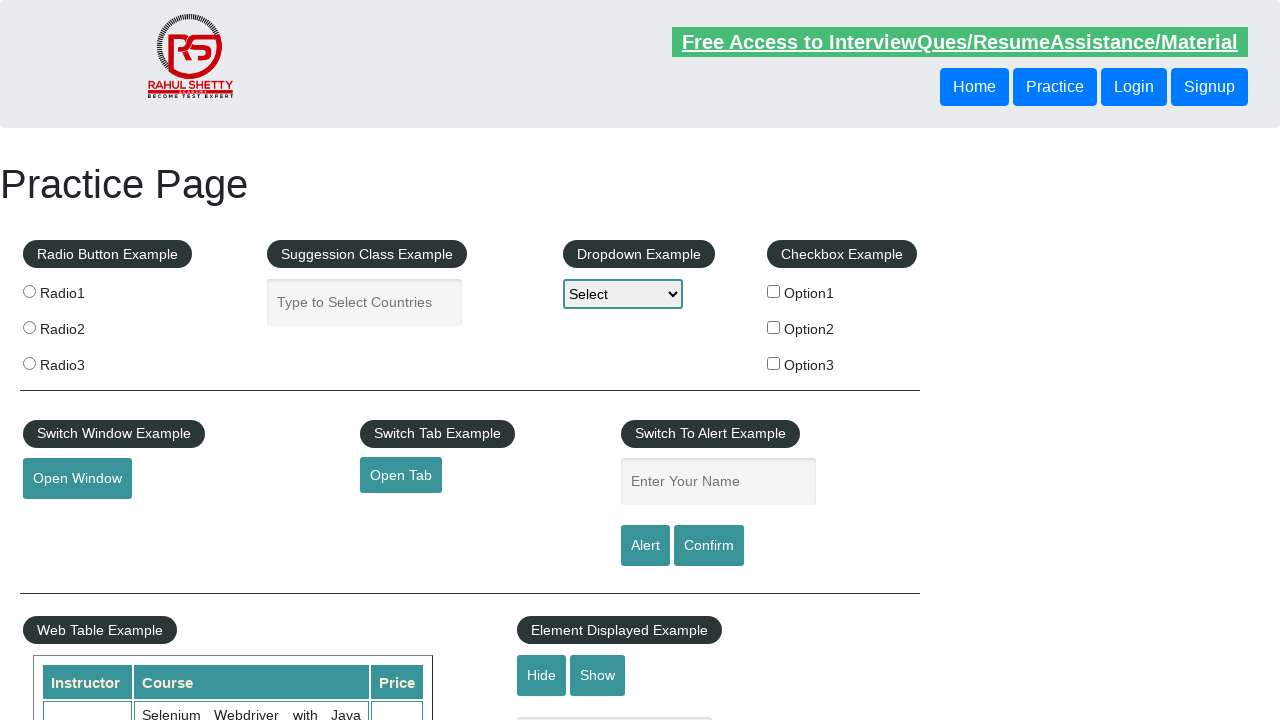

Clicked hide button to hide the text box at (542, 675) on #hide-textbox
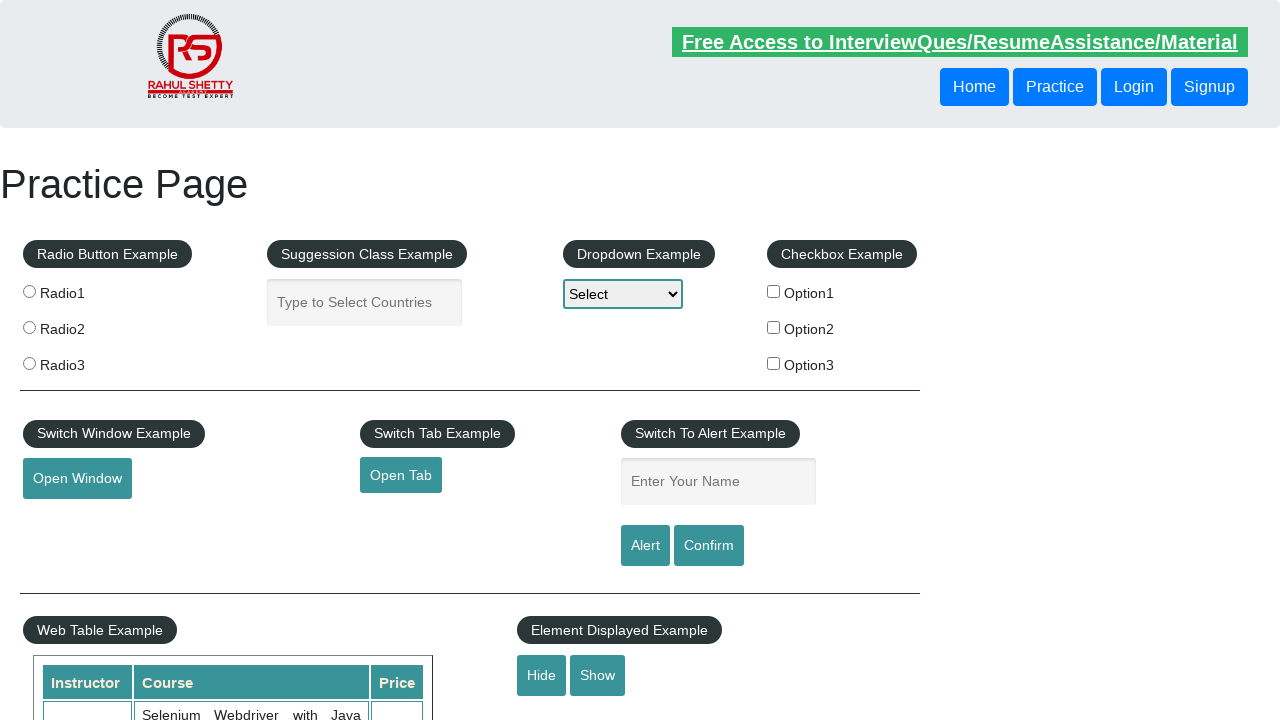

Verified that text box element is now hidden
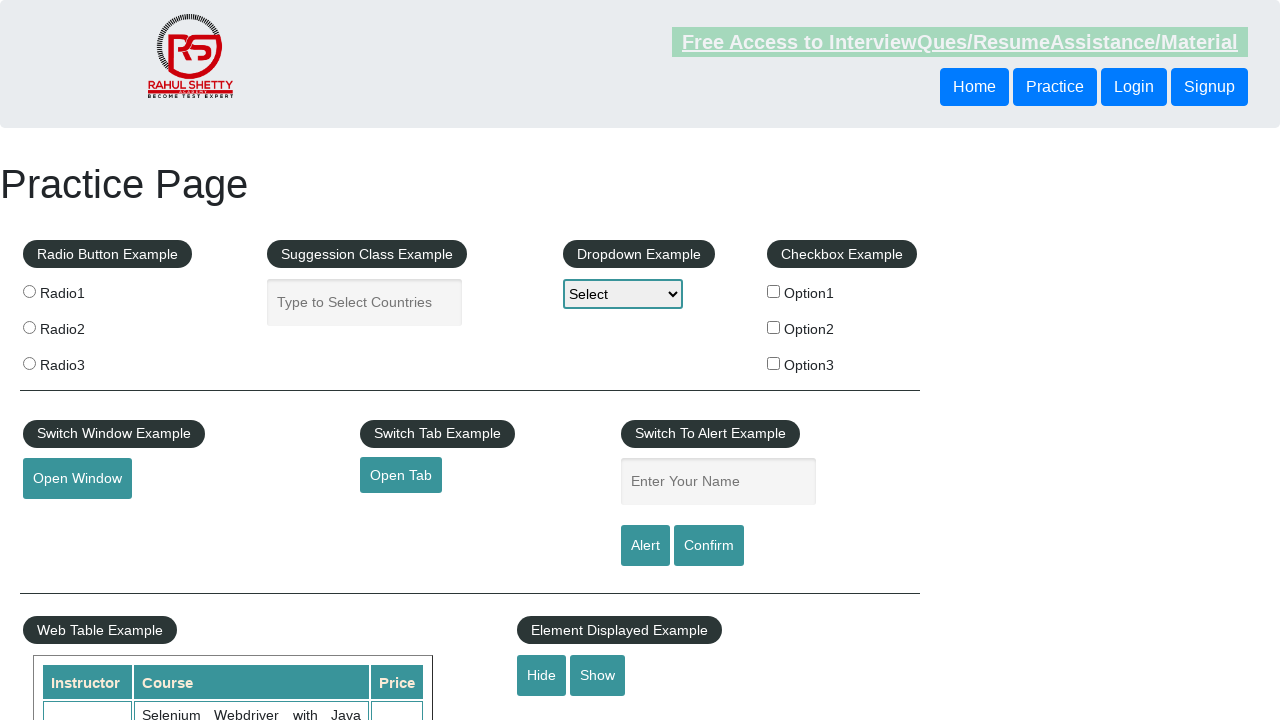

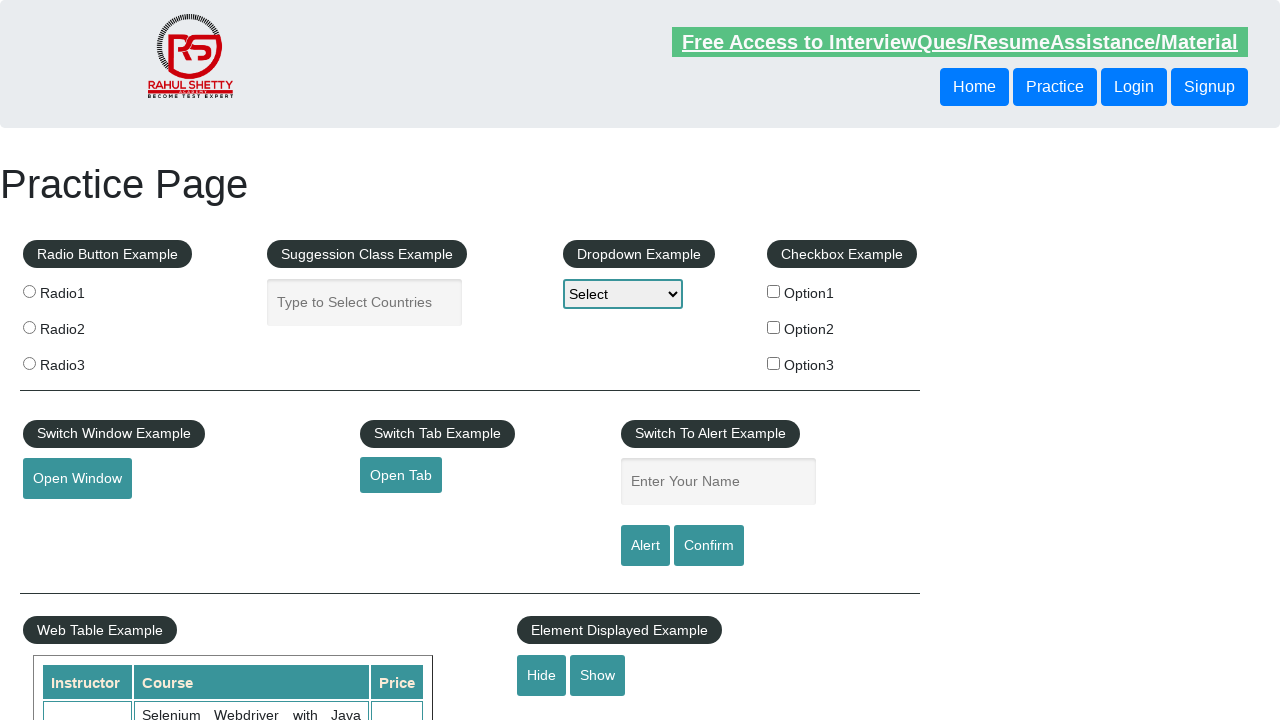